Tests AJAX content loading by clicking a button and waiting for dynamically loaded content to appear

Starting URL: https://v1.training-support.net/selenium/ajax

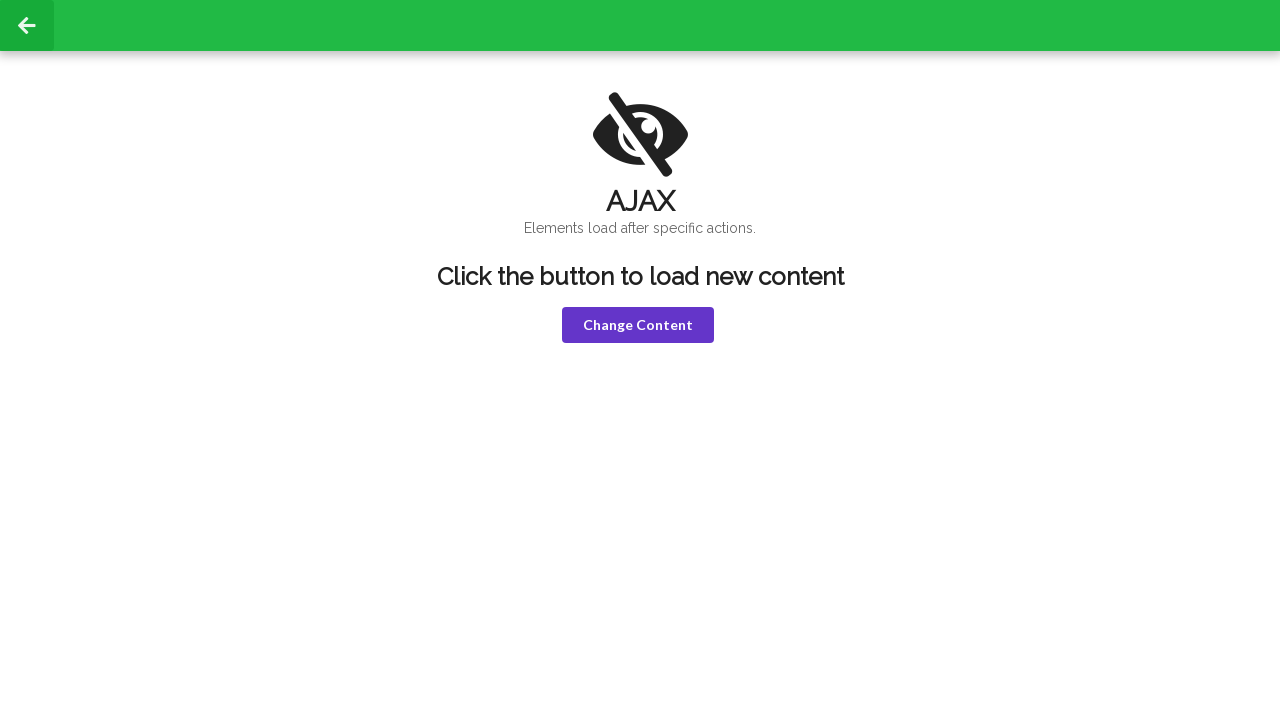

Navigated to AJAX training page
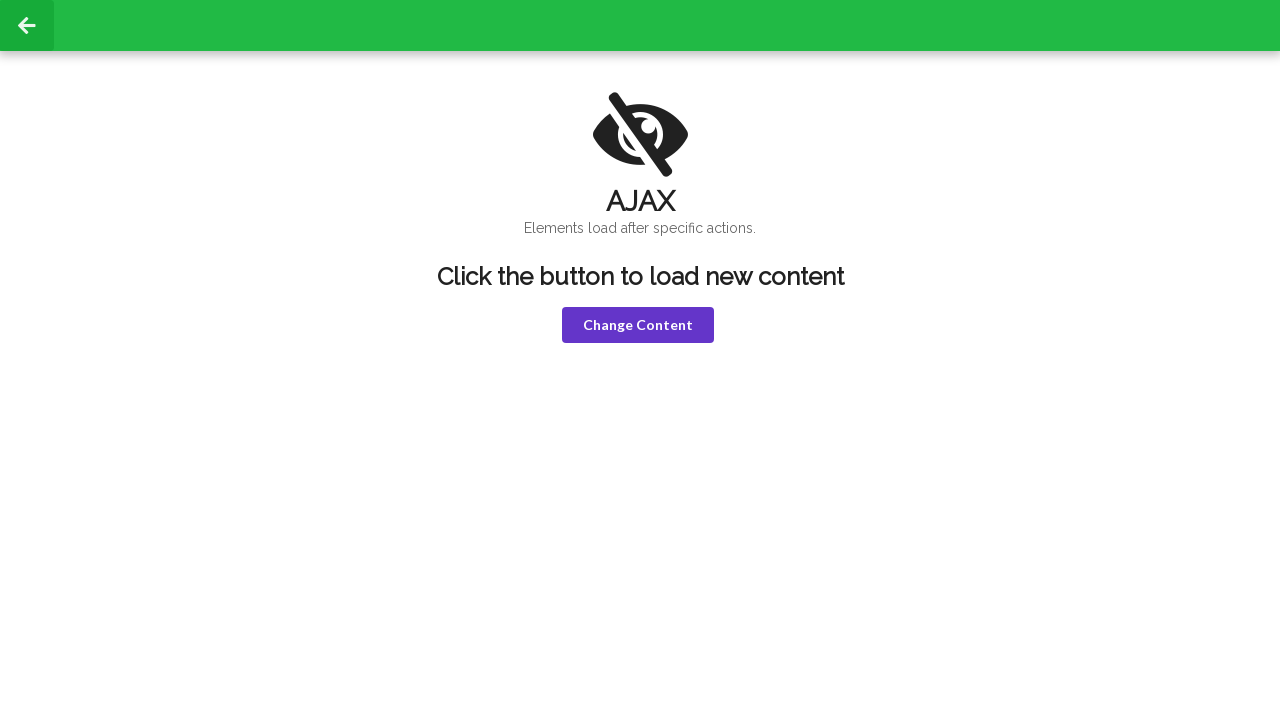

Clicked the violet button to trigger AJAX content loading at (638, 325) on .ui.violet.button
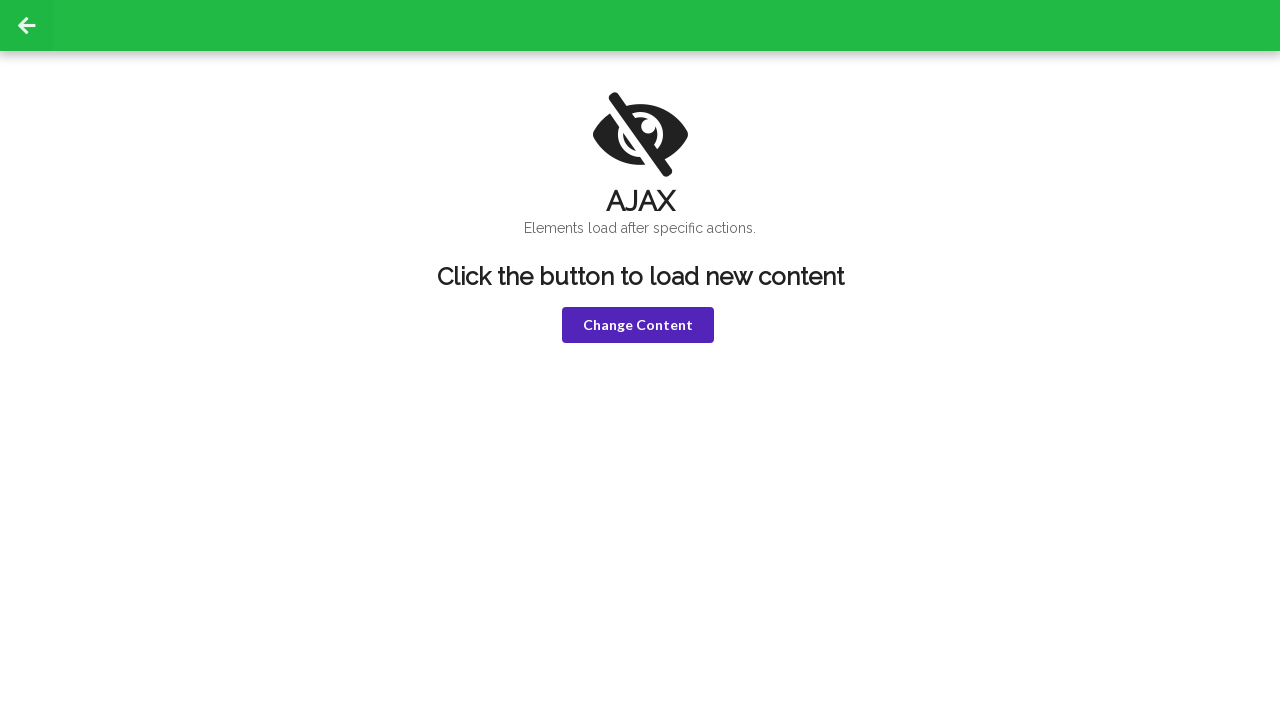

Waited for h1 element to become visible after AJAX load
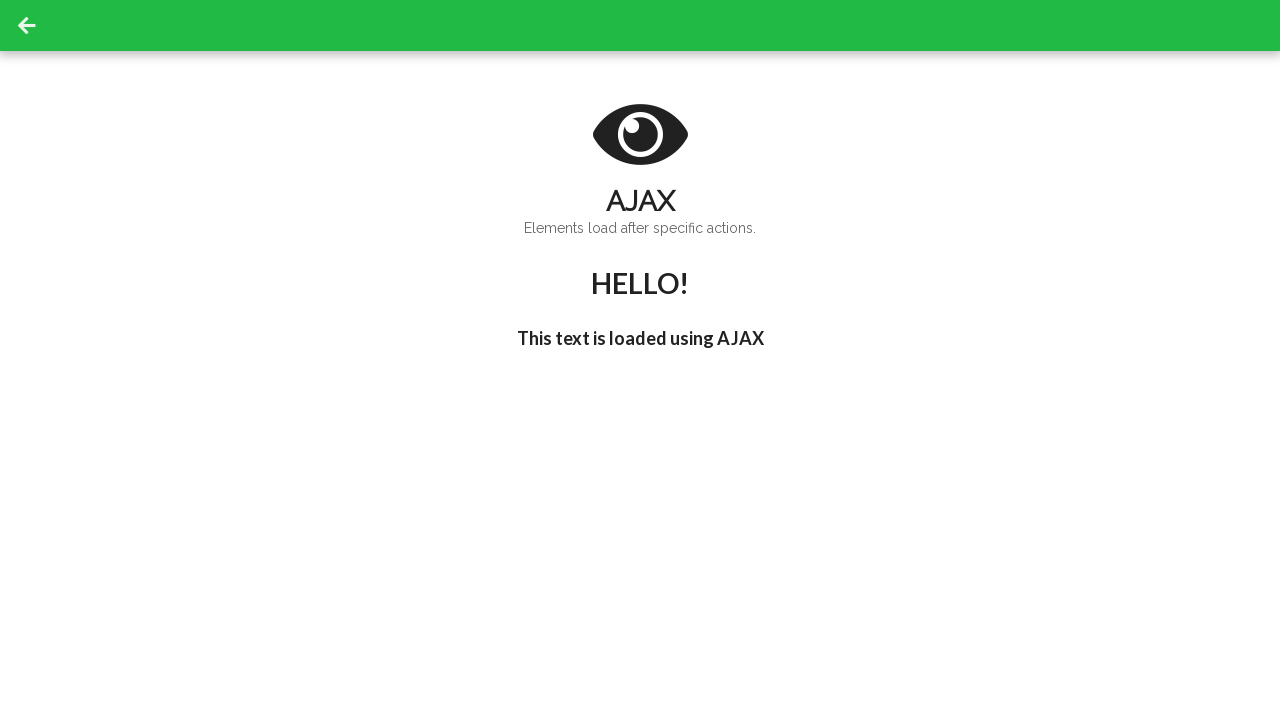

Retrieved hello message text: HELLO!
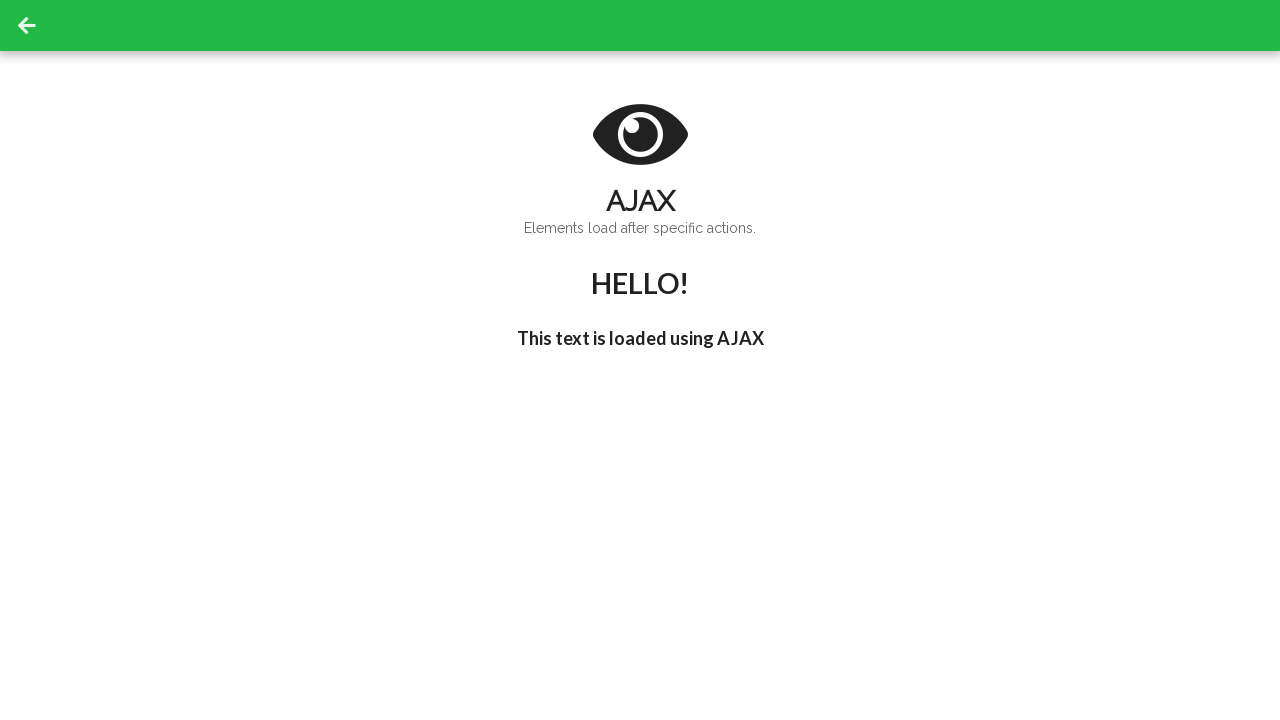

Waited for 'I'm late!' text to appear in h3 element
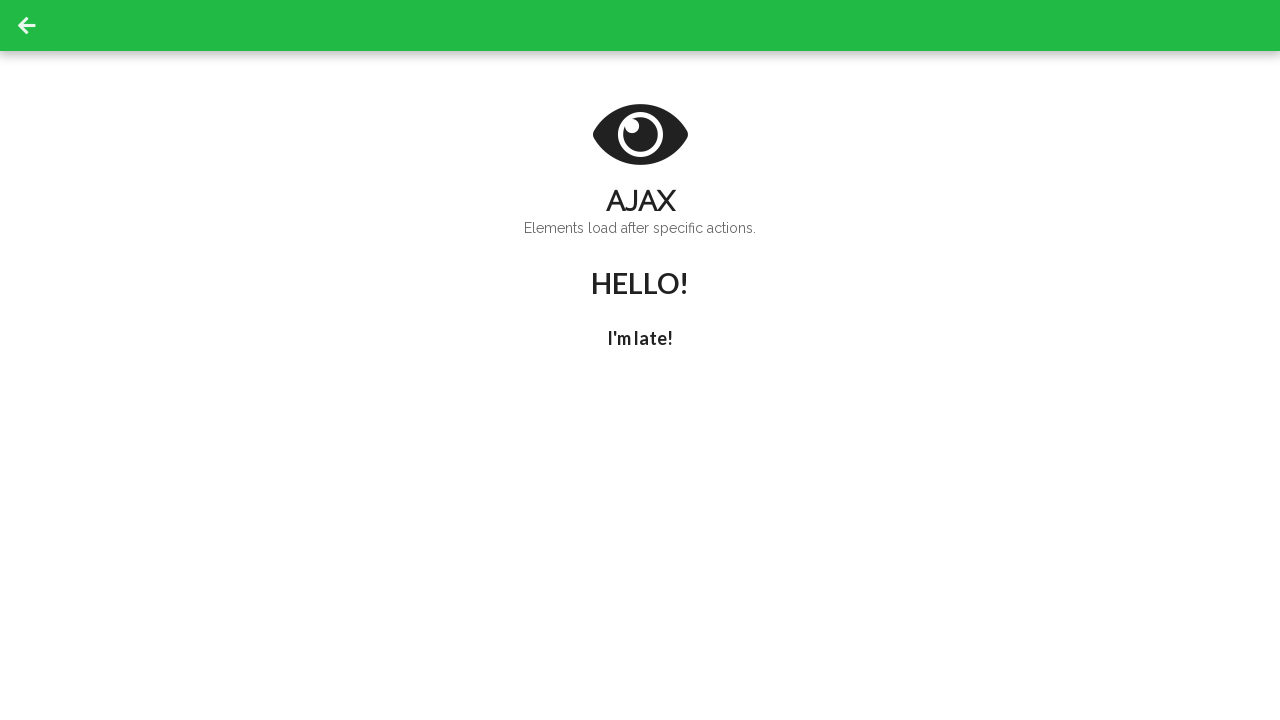

Retrieved late message text: I'm late!
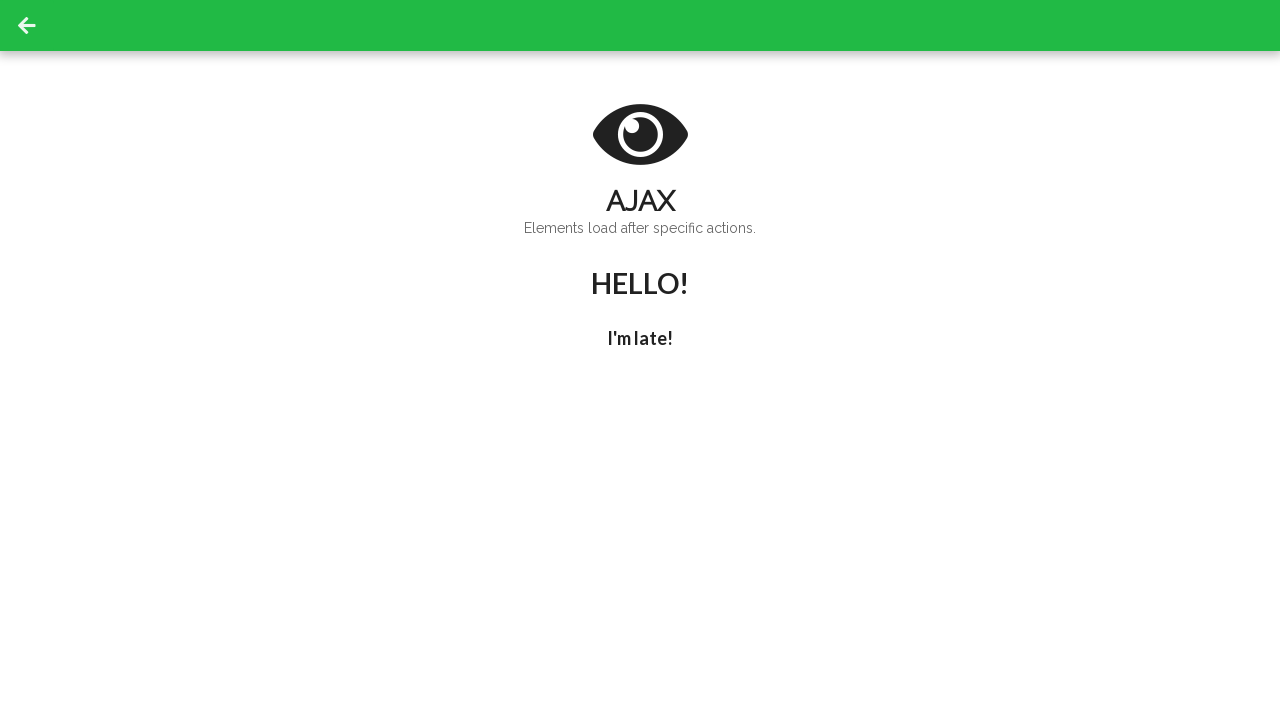

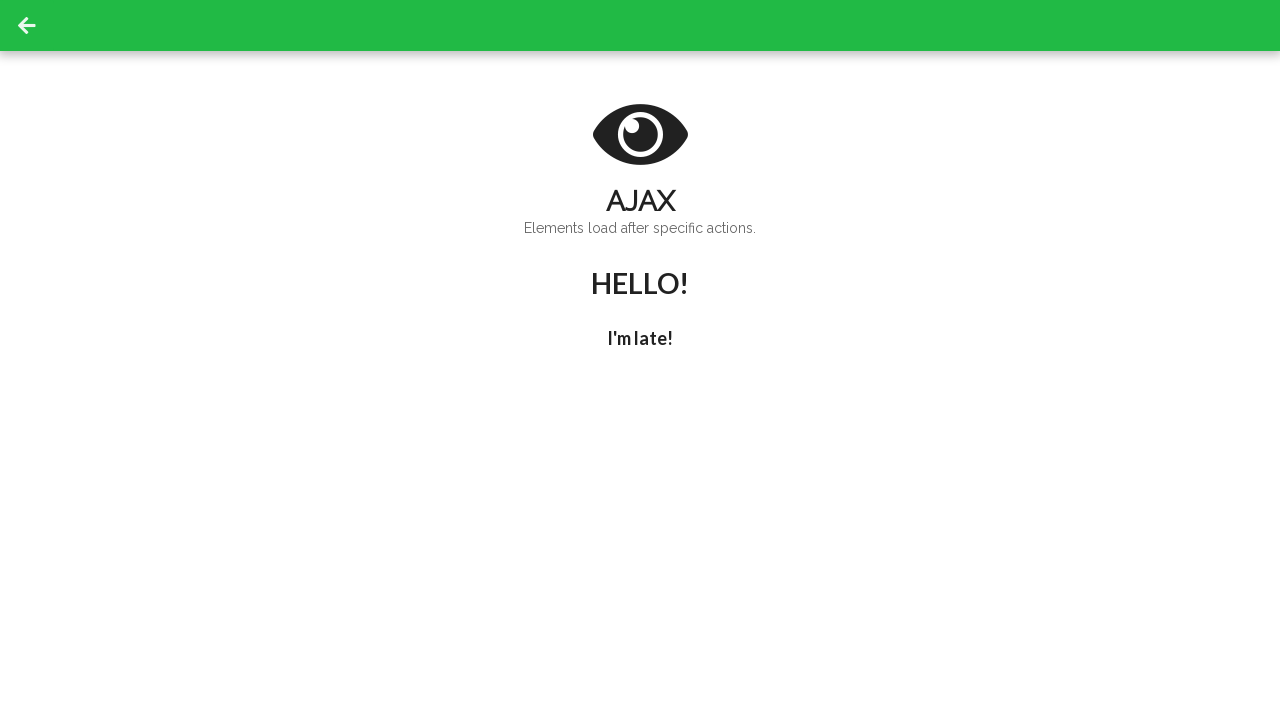